Tests opening and closing a small modal dialog and verifying the large modal button is still visible

Starting URL: https://demoqa.com/modal-dialogs

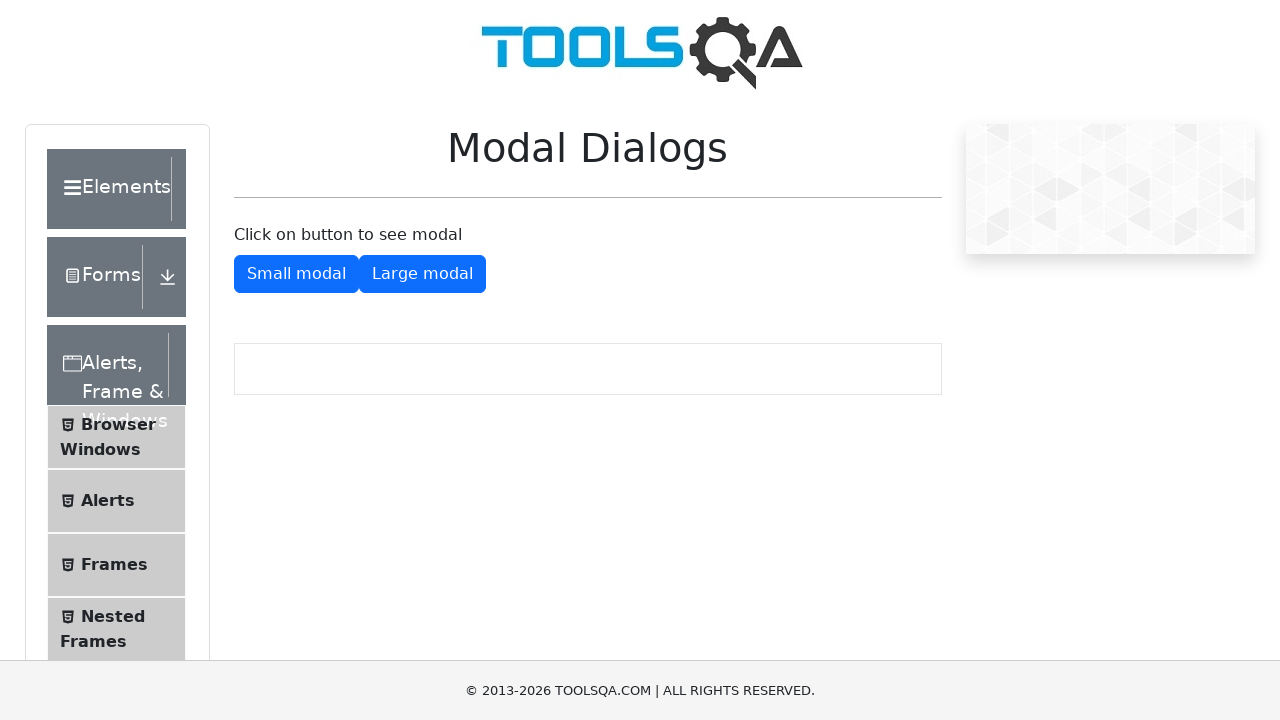

Clicked button to show small modal dialog at (296, 274) on #showSmallModal
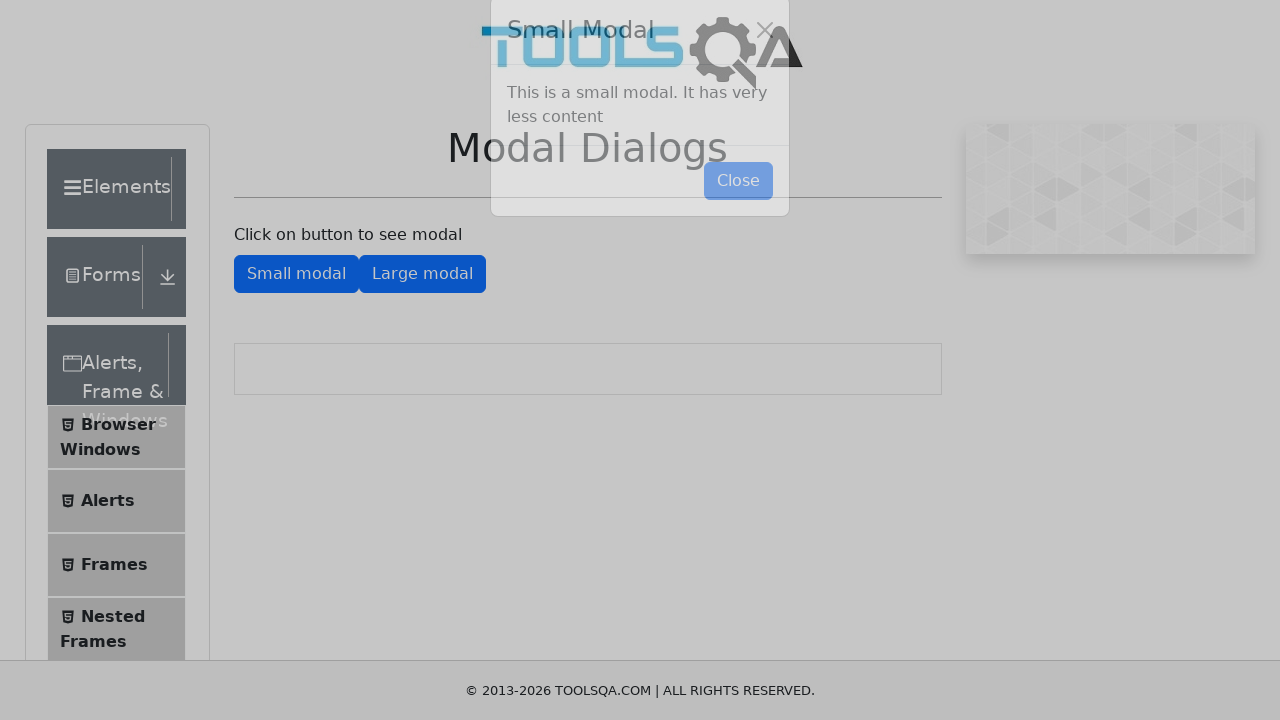

Small modal dialog appeared
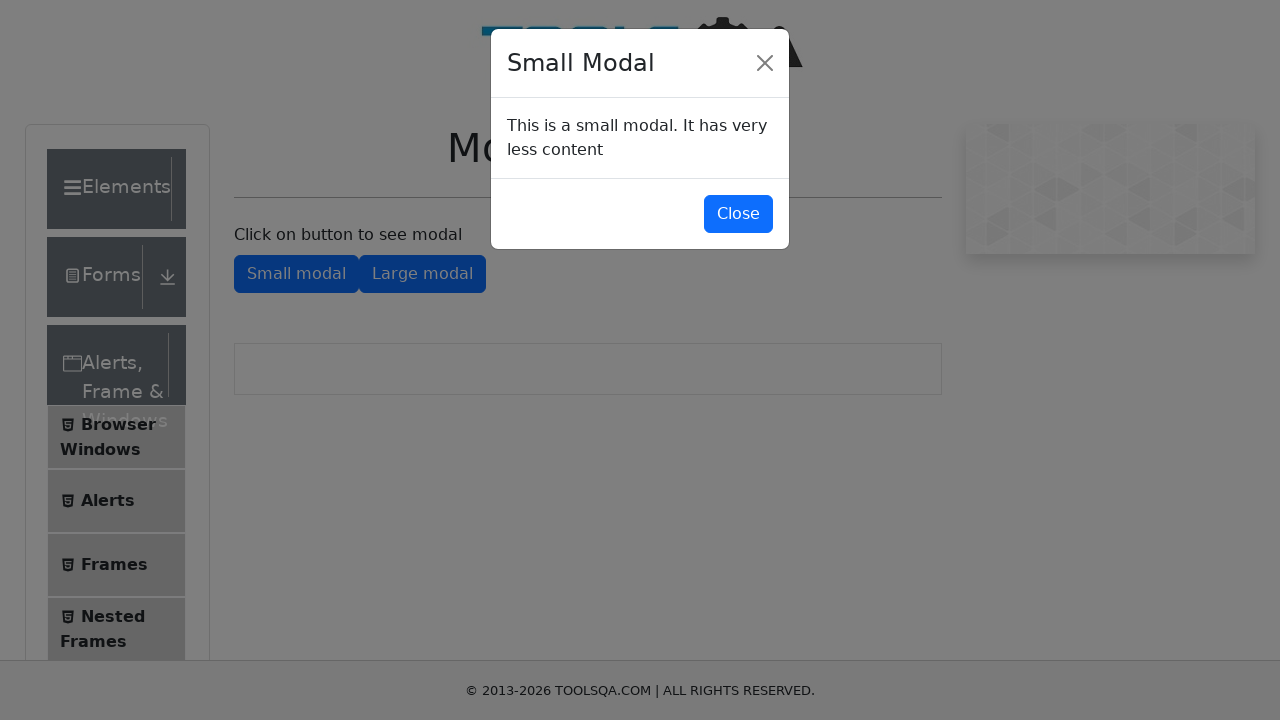

Clicked button to close small modal dialog at (738, 214) on #closeSmallModal
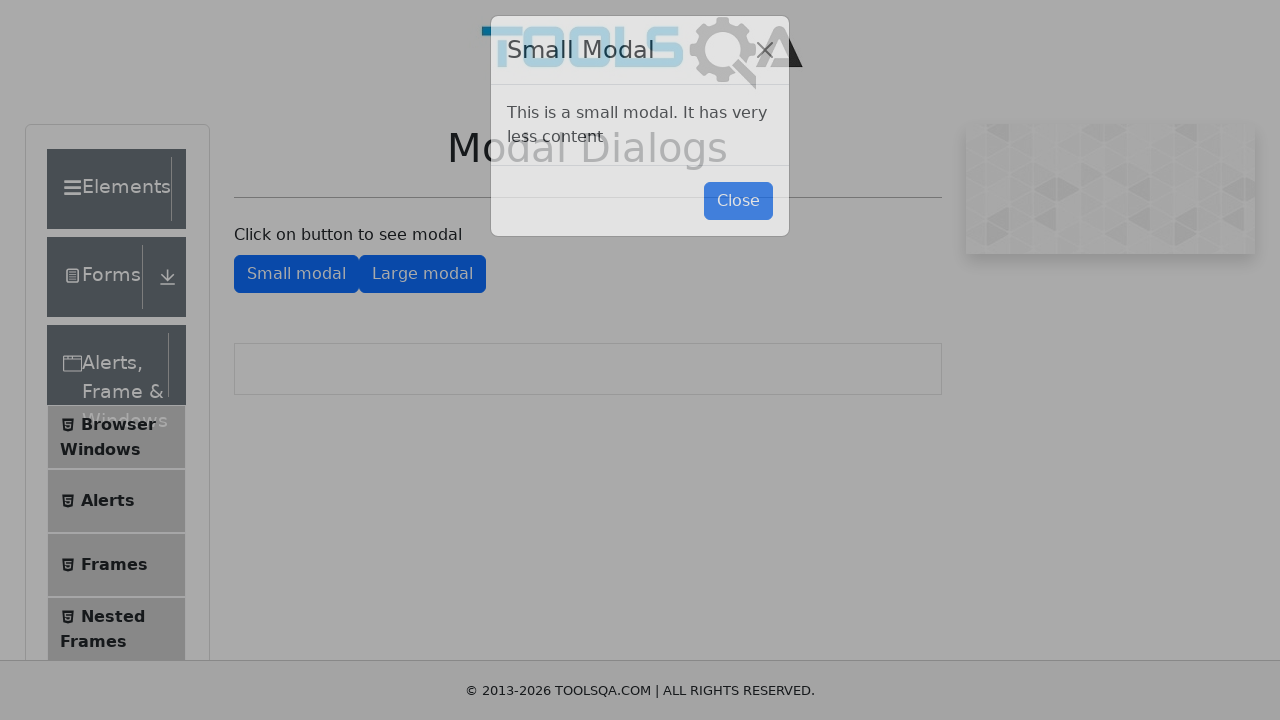

Verified large modal button is visible after closing small modal
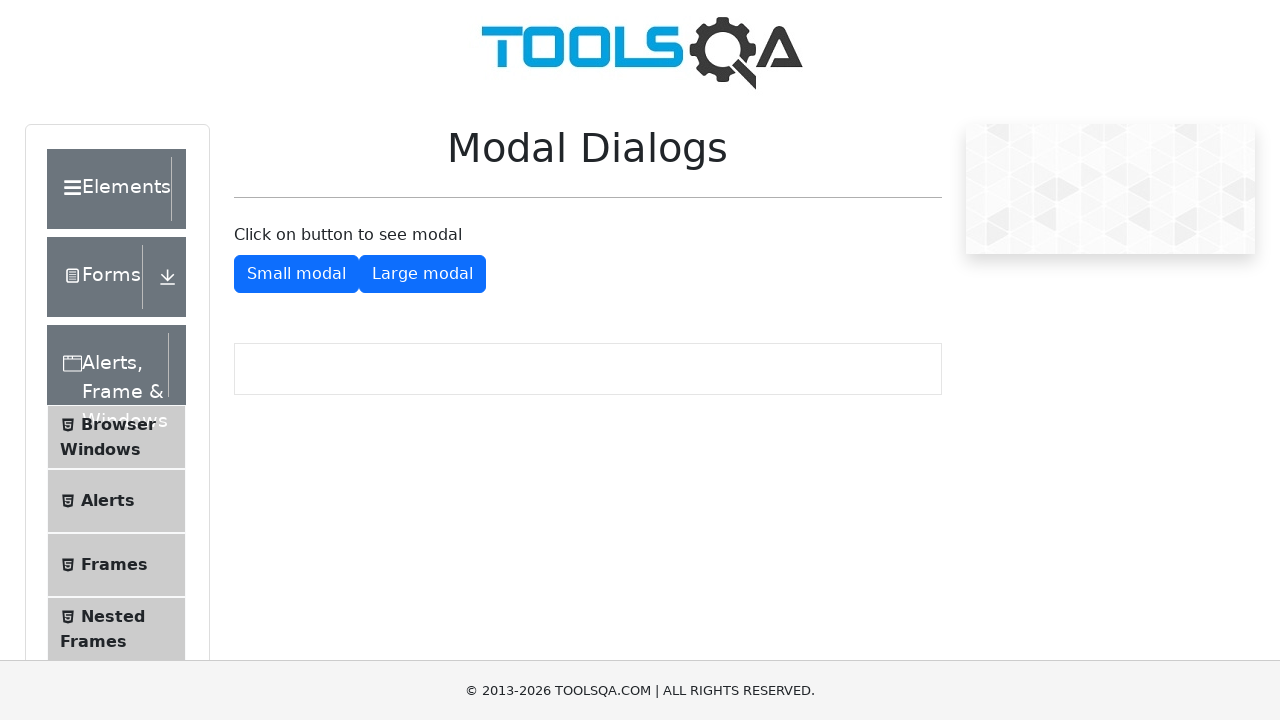

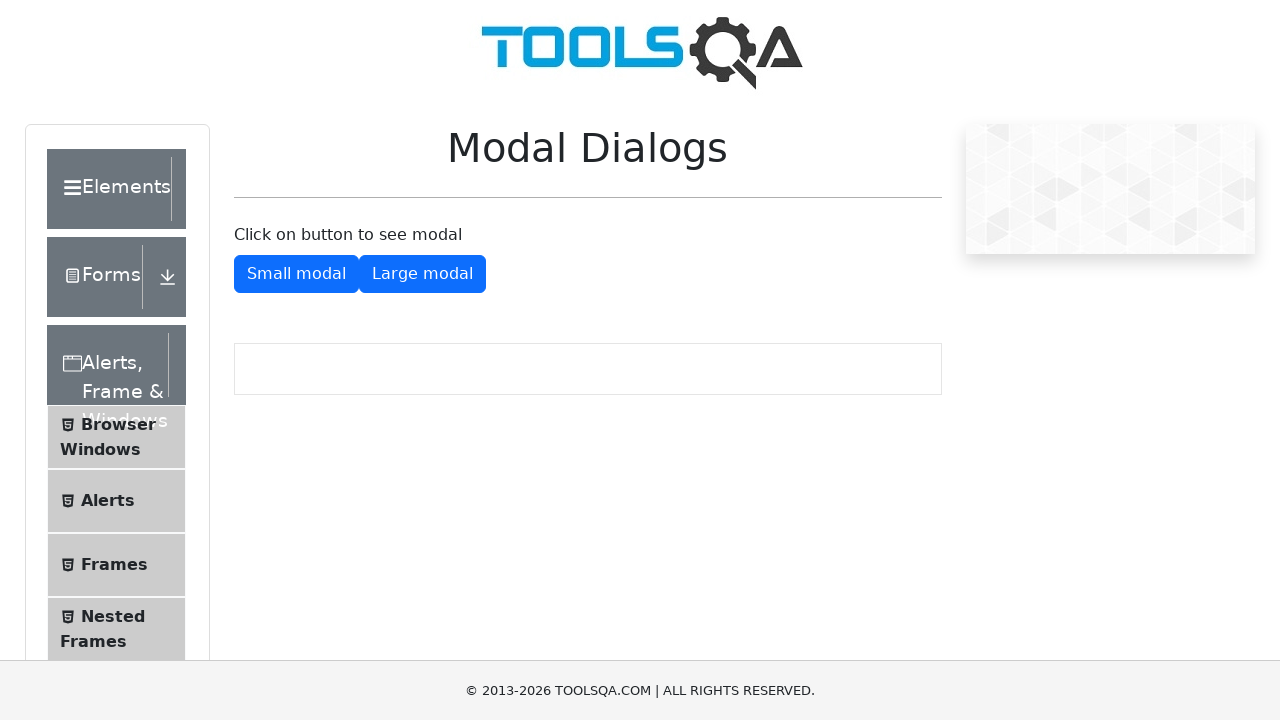